Tests the Broken Links - Images page by navigating to the menu item and checking for image presence.

Starting URL: https://demoqa.com/elements

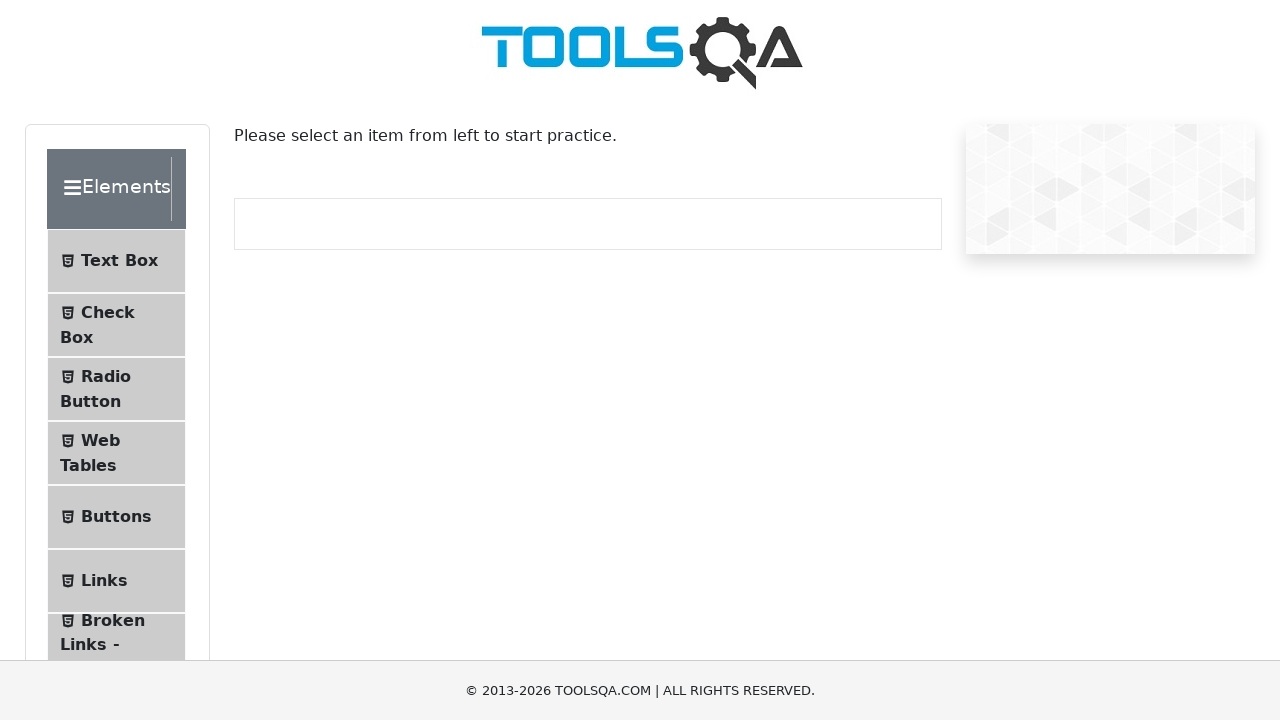

Clicked on Broken Links - Images menu item at (116, 645) on li#item-6
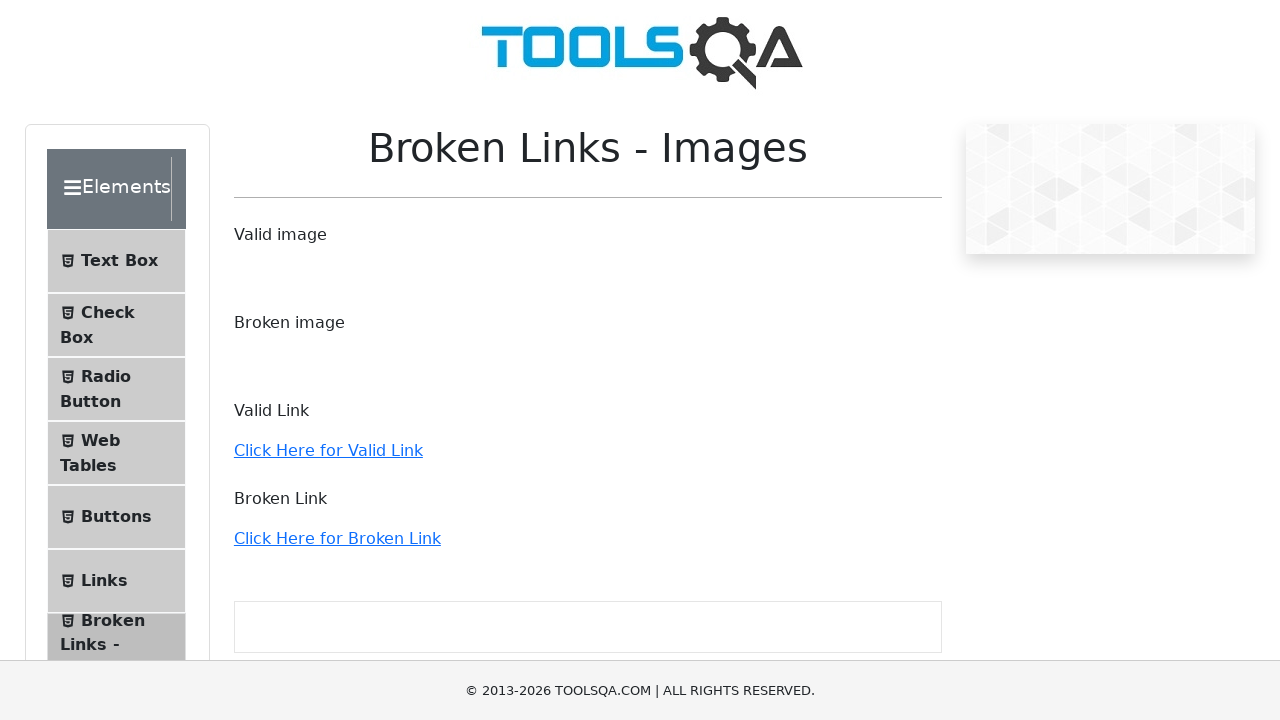

Waited for and found image with Toolsqa.jpg source
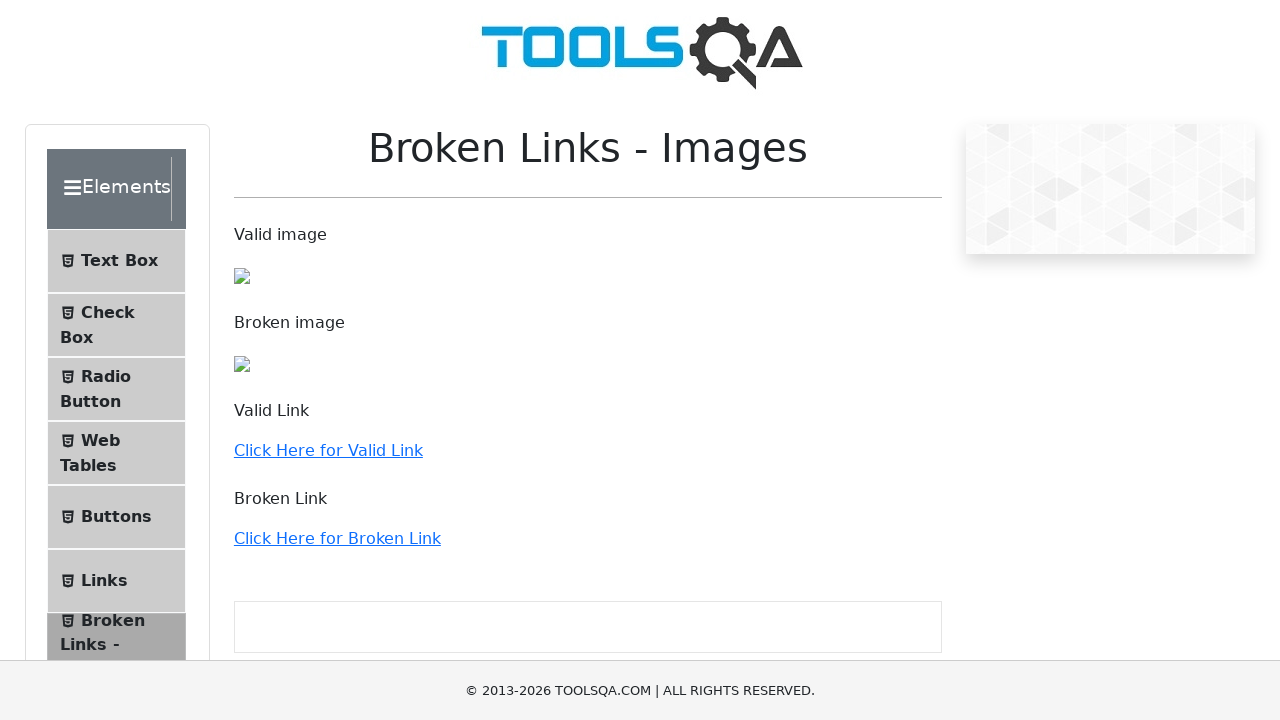

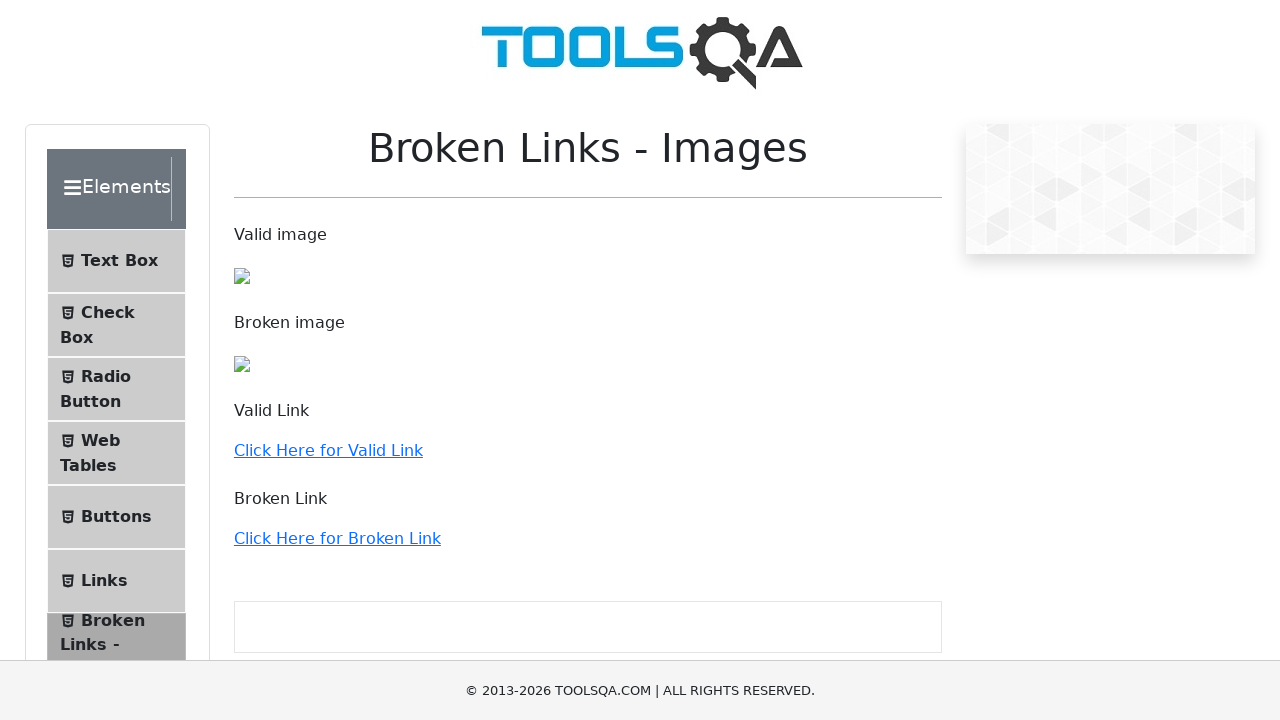